Navigates to Travel page through the Custom App submenu in Verticals

Starting URL: https://www.tranktechnologies.com/

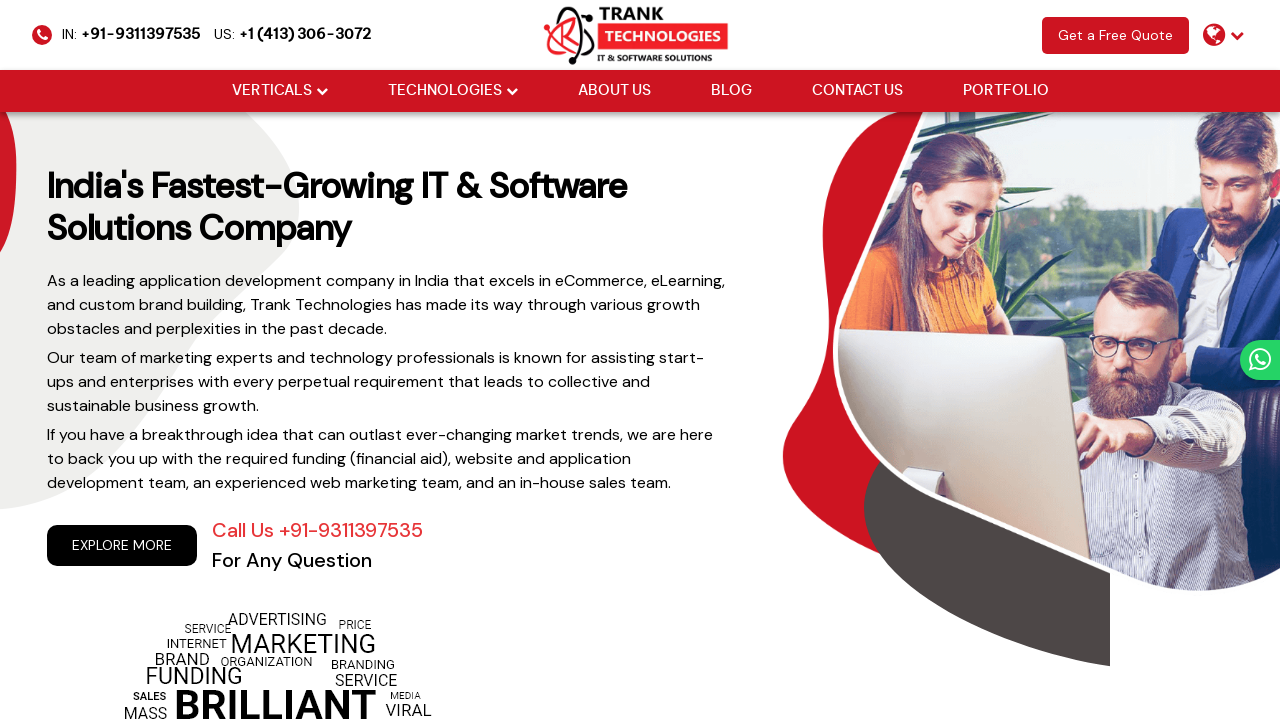

Hovered over Verticals menu at (272, 91) on xpath=//li[@class='drop_down']//a[@href='#'][normalize-space()='Verticals']
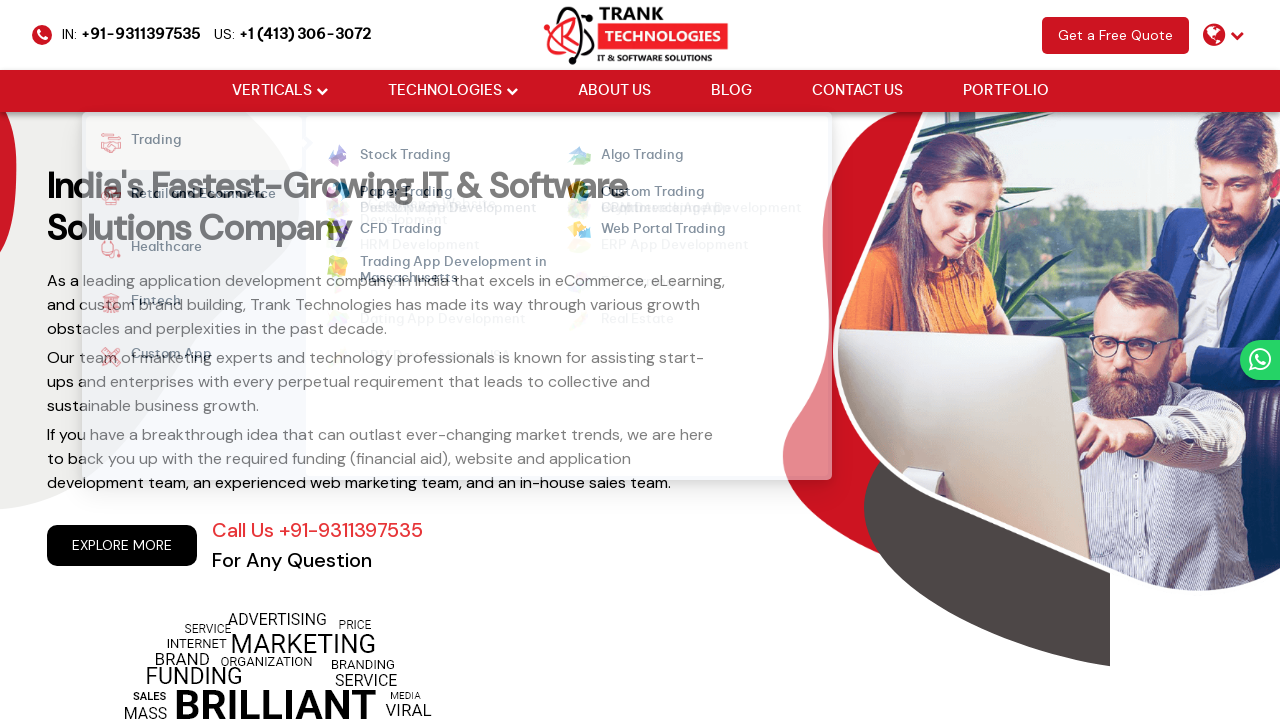

Hovered over Custom App section in Verticals submenu at (161, 357) on xpath=//strong[normalize-space()='Custom App']
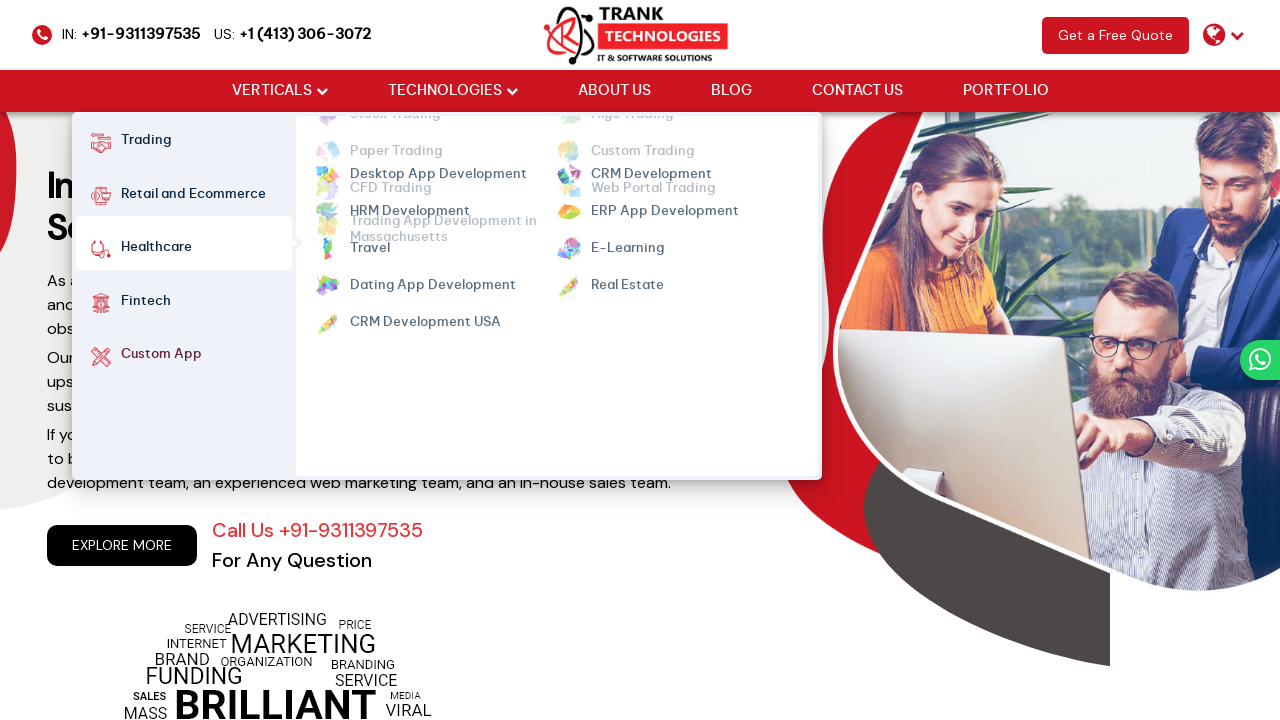

Located Travel element in Custom App submenu
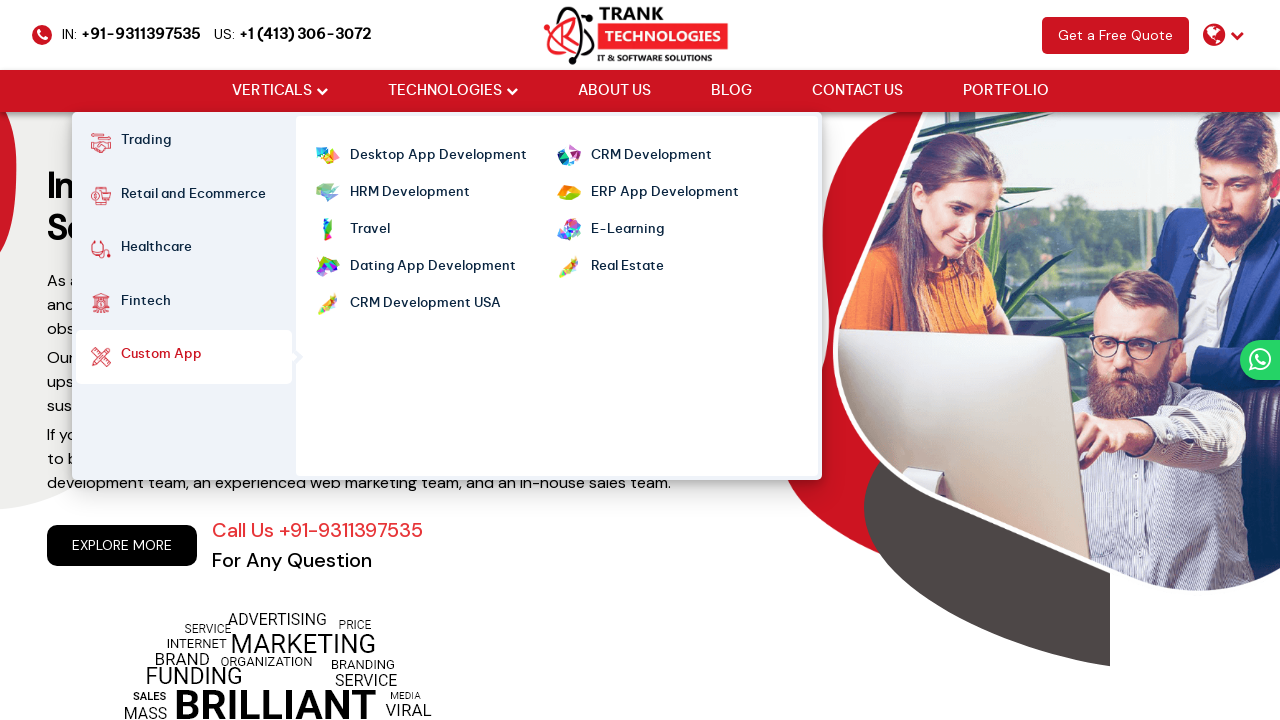

Hovered over Travel element at (370, 230) on xpath=//ul[@class='cm-flex cm-flex-wrap']//a[@class='mm-active'][normalize-space
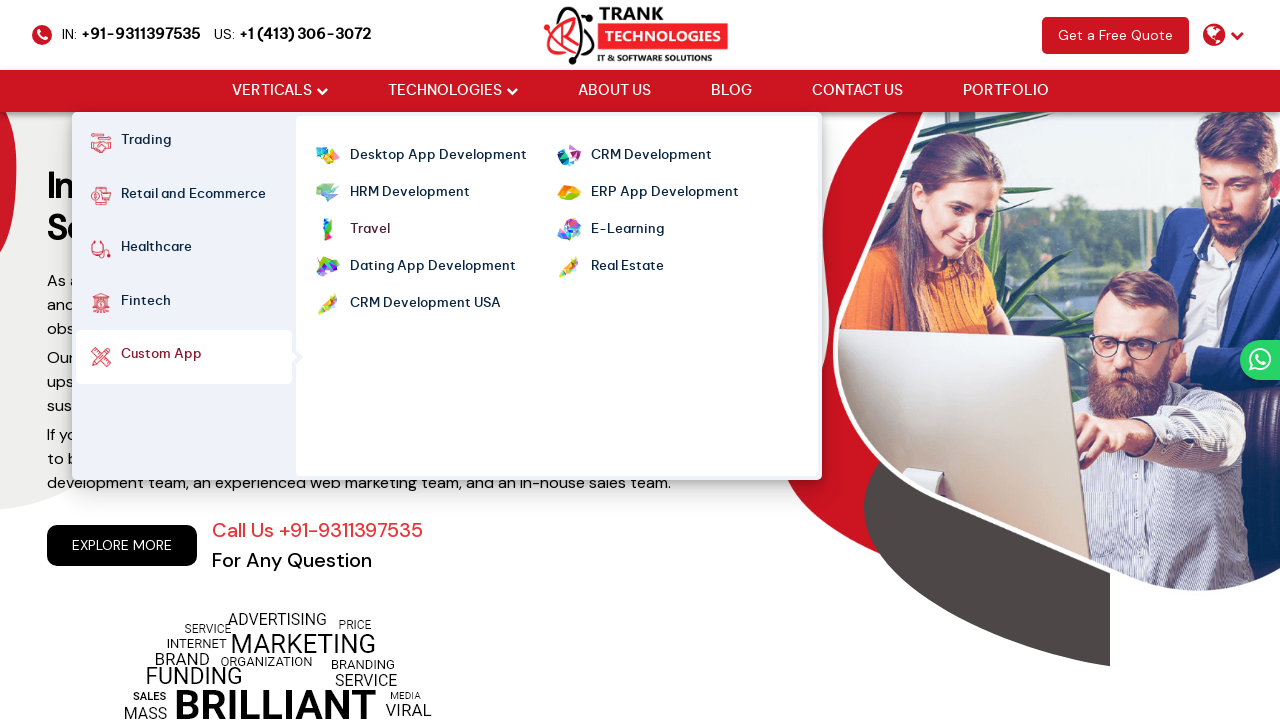

Clicked Travel element to navigate to Travel page at (370, 230) on xpath=//ul[@class='cm-flex cm-flex-wrap']//a[@class='mm-active'][normalize-space
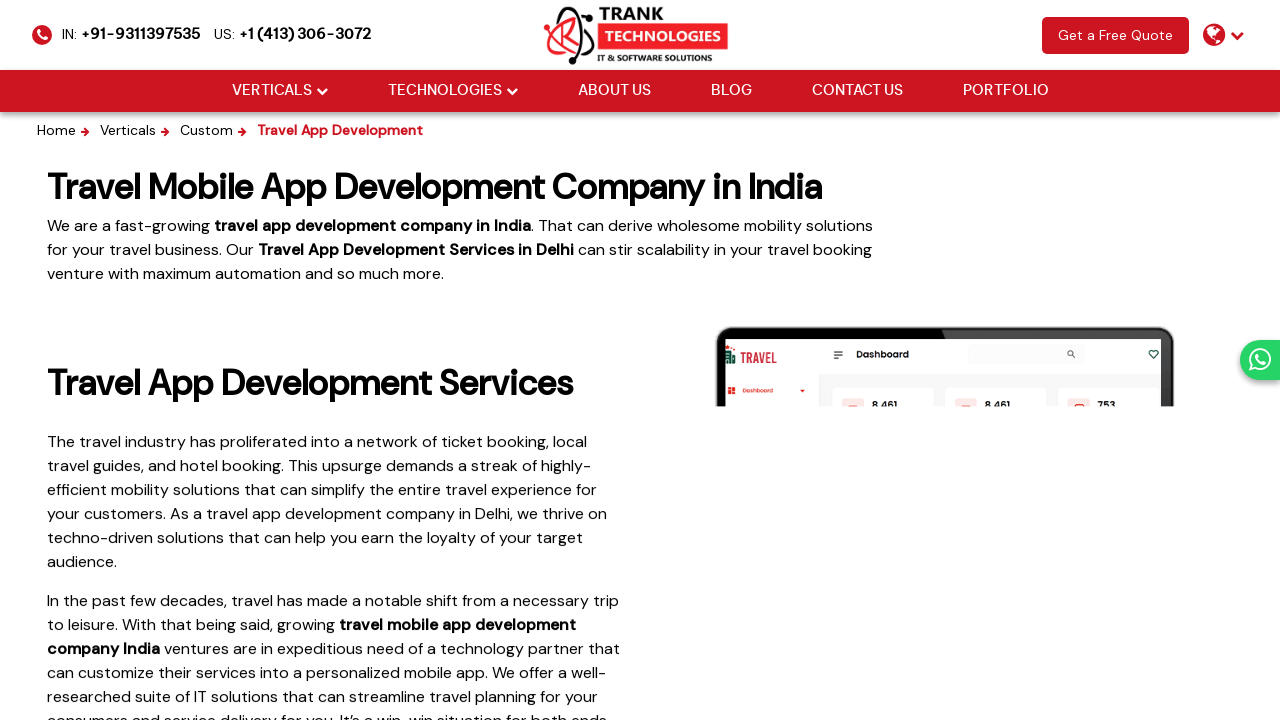

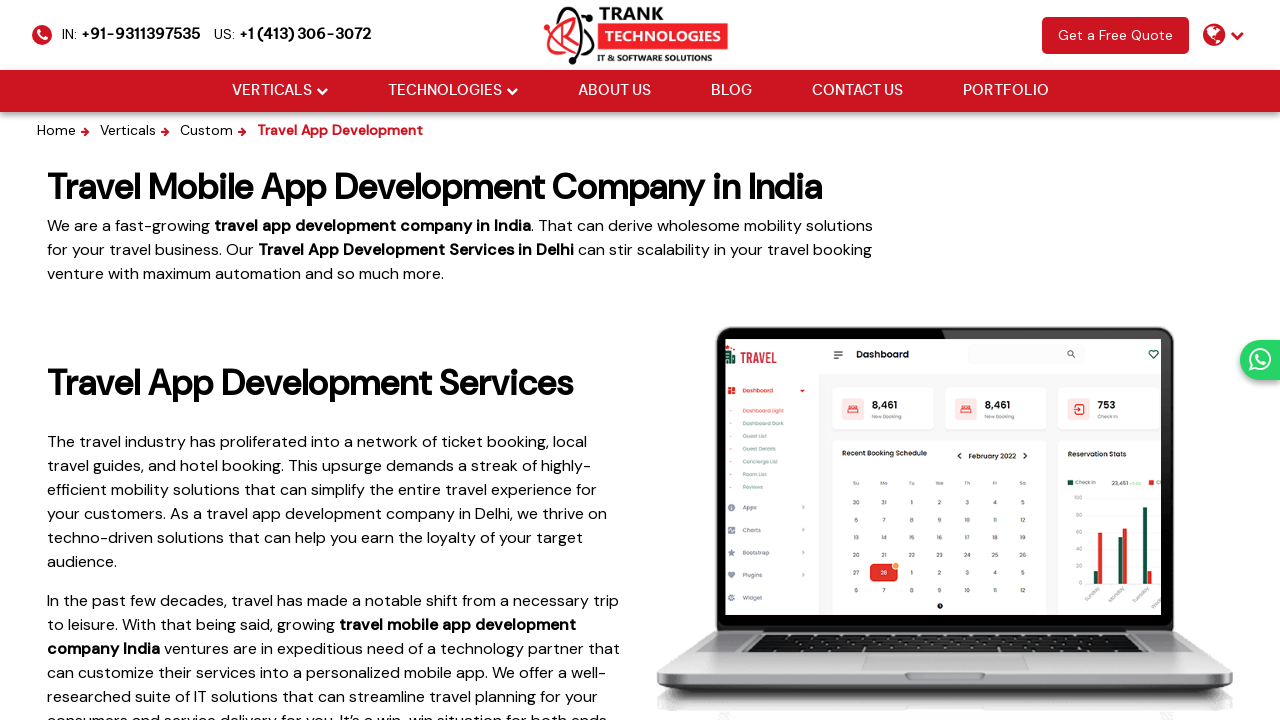